Tests that unchecking a completed todo while viewing 'Completed' filter removes the todo from view.

Starting URL: https://todomvc.com/examples/typescript-angular/#/

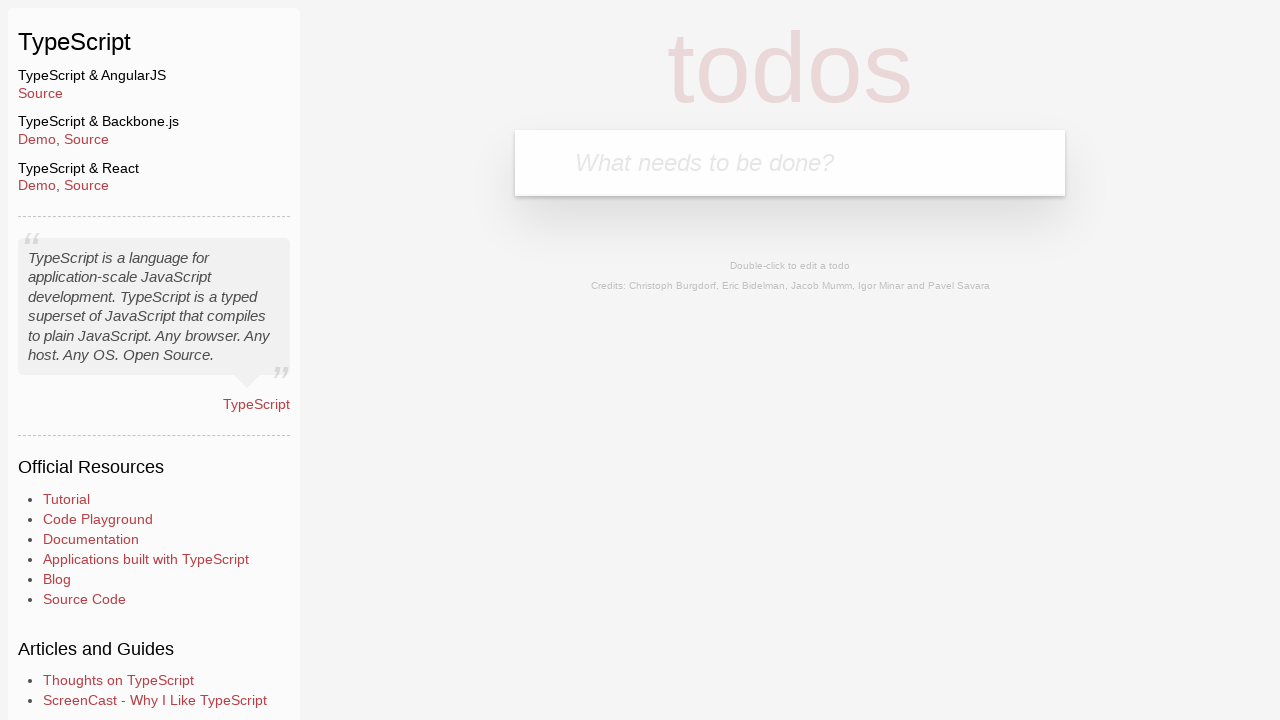

Filled new todo input field with 'Example1' on .new-todo
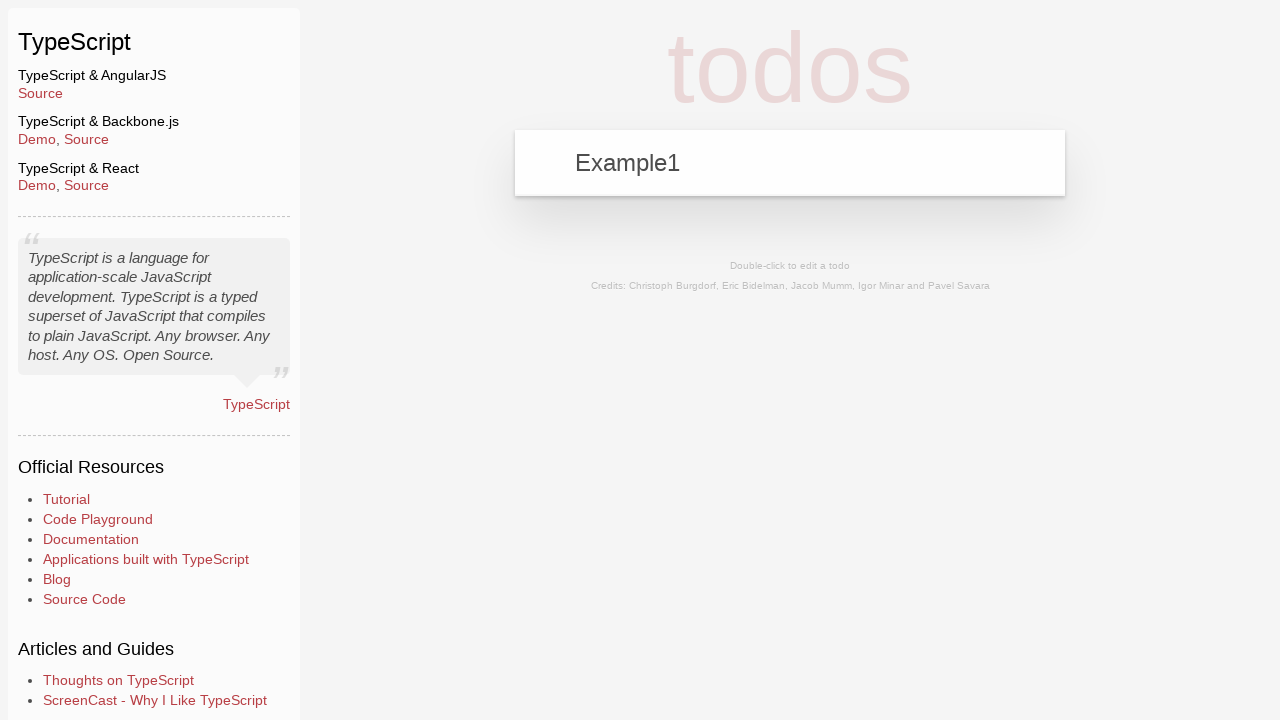

Pressed Enter to add the todo on .new-todo
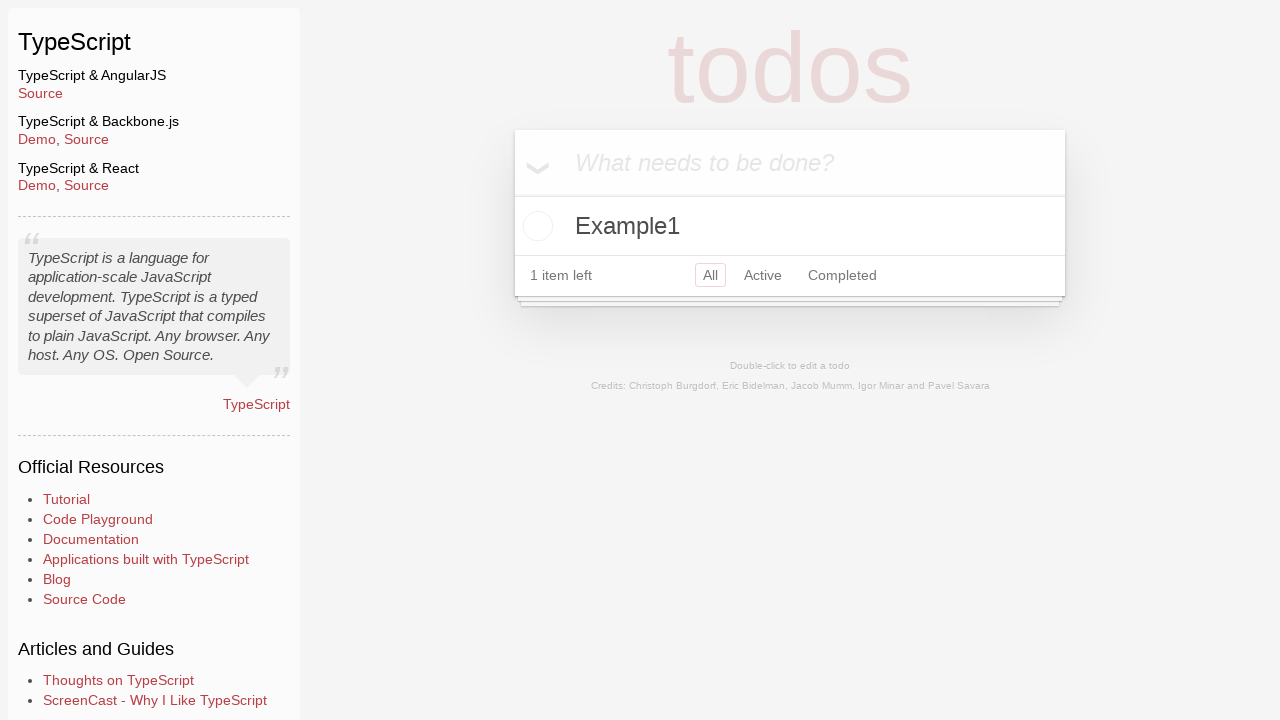

Clicked checkbox to mark Example1 as completed at (535, 226) on xpath=//label[text()='Example1']/preceding-sibling::input[@type='checkbox']
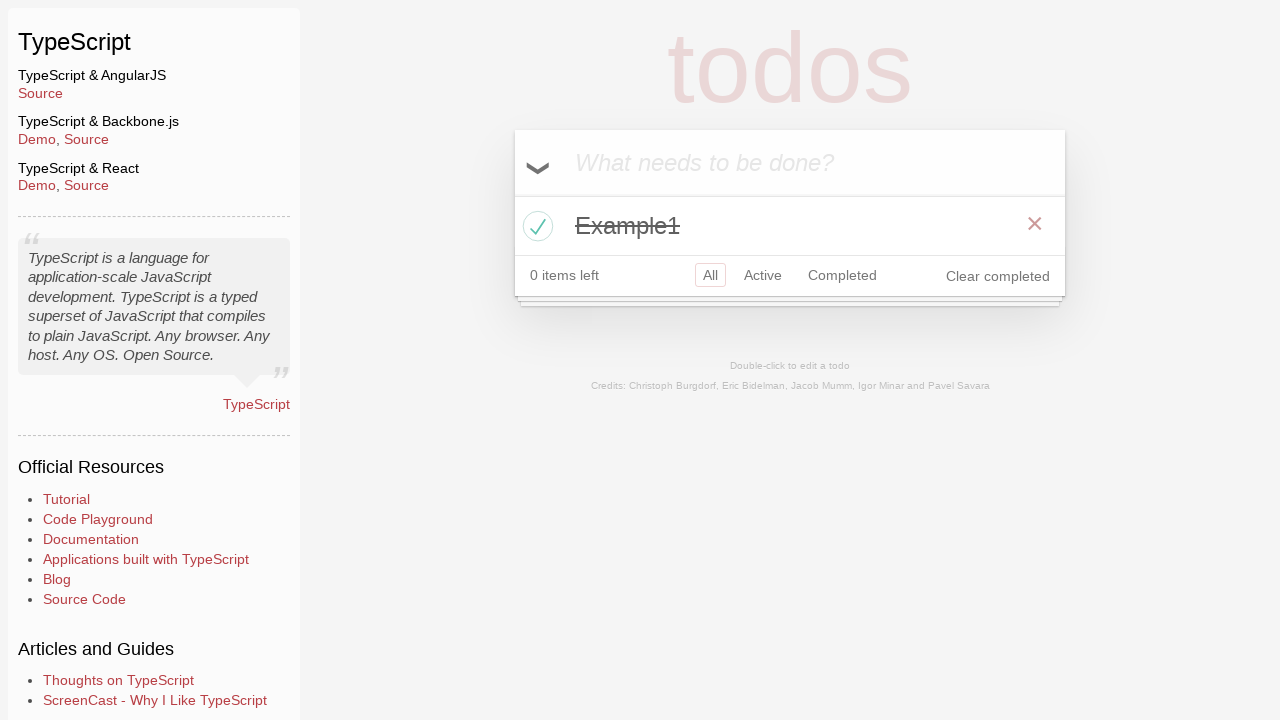

Clicked Completed filter button at (842, 275) on a[href='#/completed']
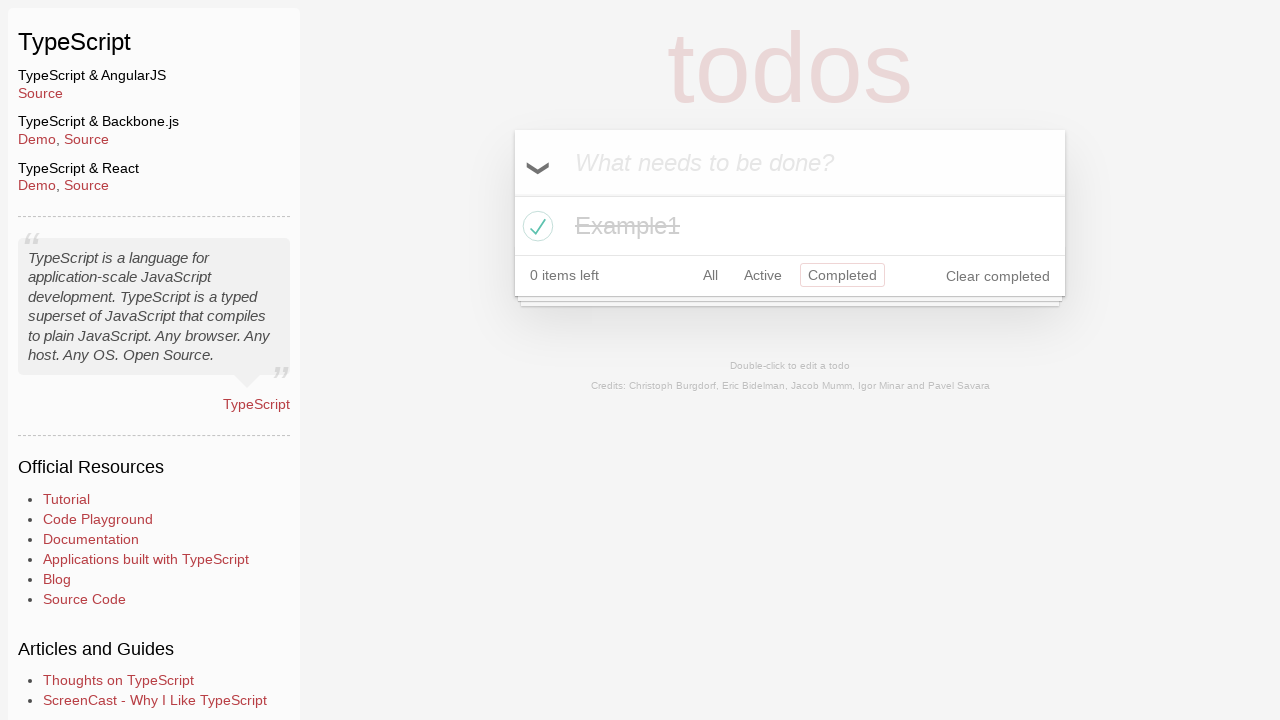

Clicked checkbox to uncheck Example1 and mark it as active at (535, 226) on xpath=//label[text()='Example1']/preceding-sibling::input[@type='checkbox']
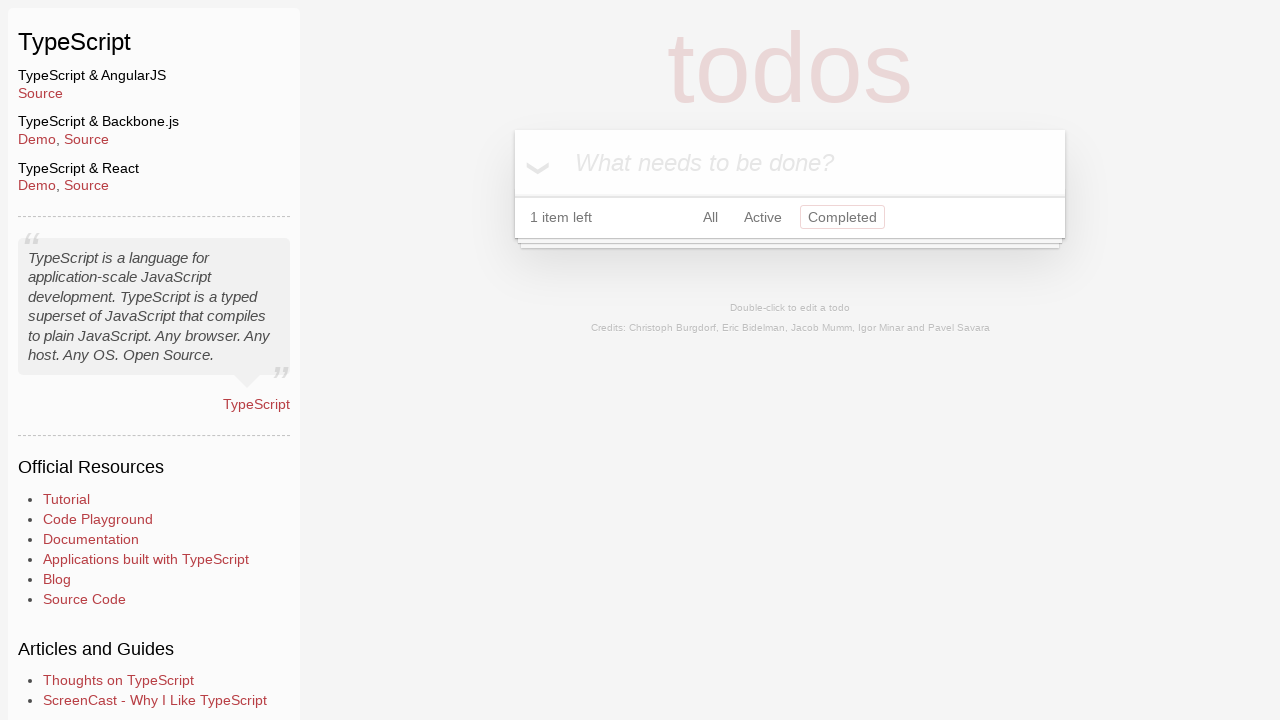

Waited for todo list to update after unchecking
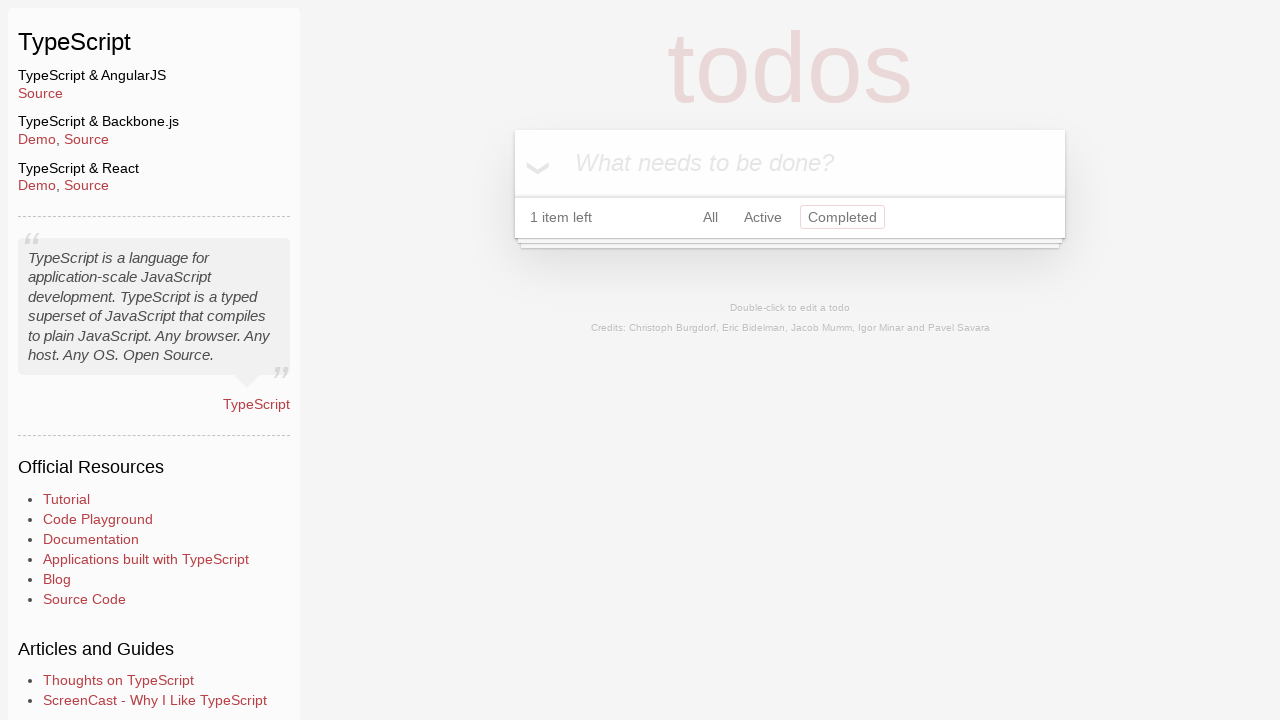

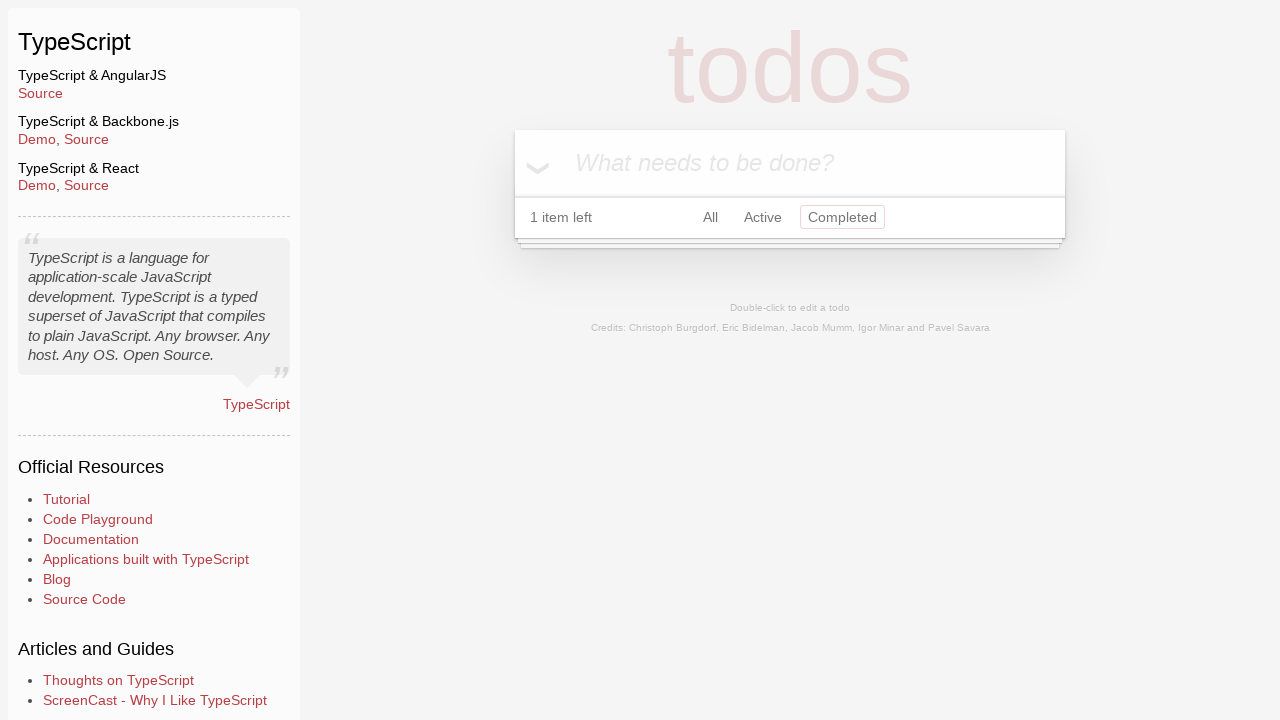